Navigates to GoDaddy main page and verifies the URL

Starting URL: https://www.godaddy.com/

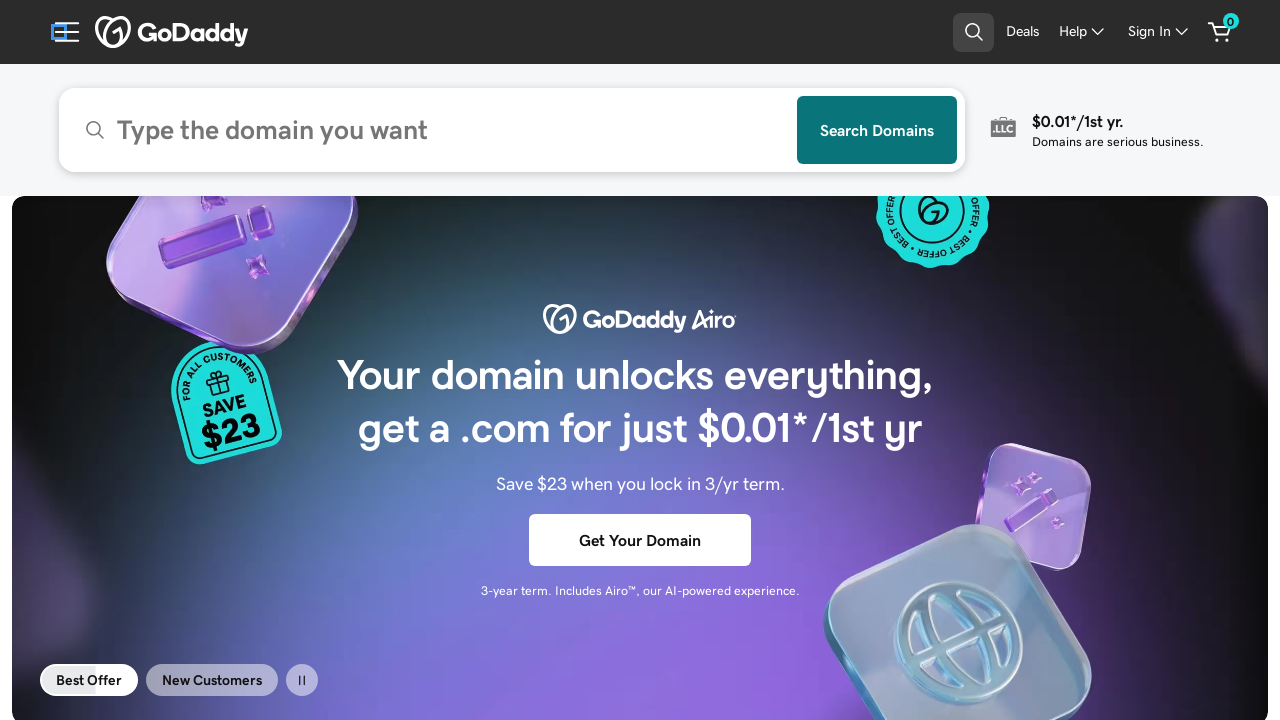

GoDaddy main page DOM content loaded
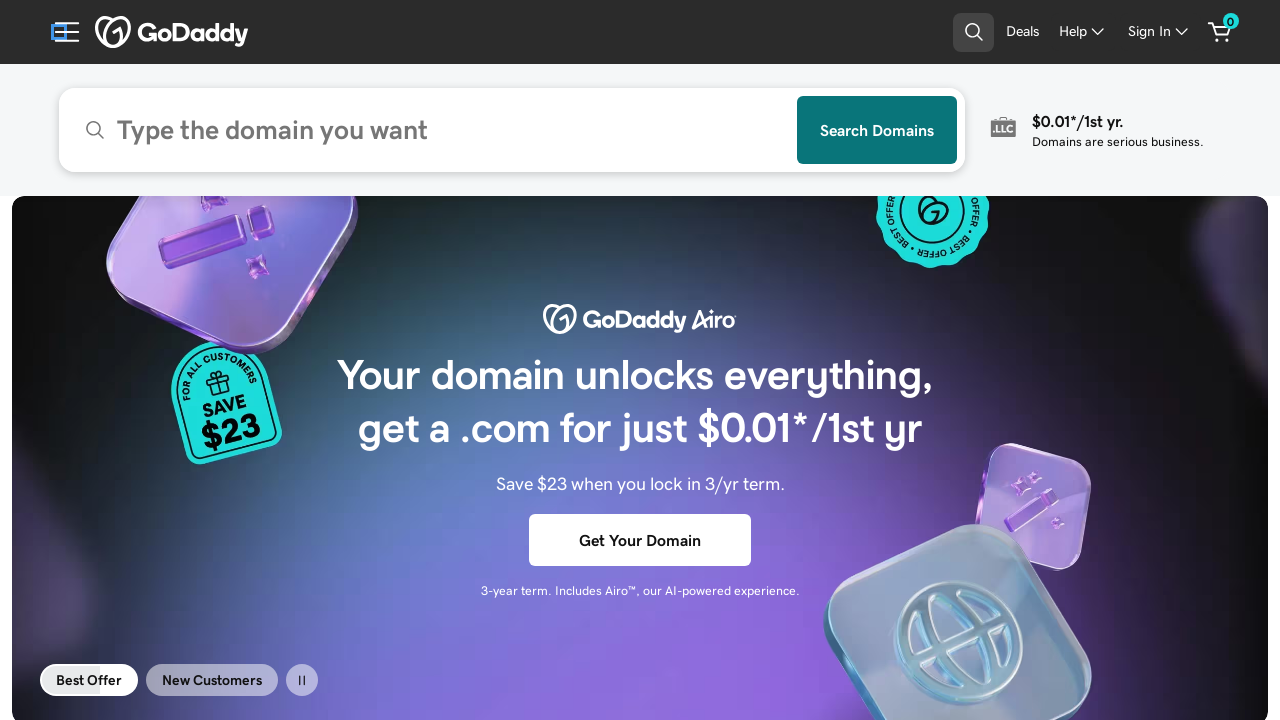

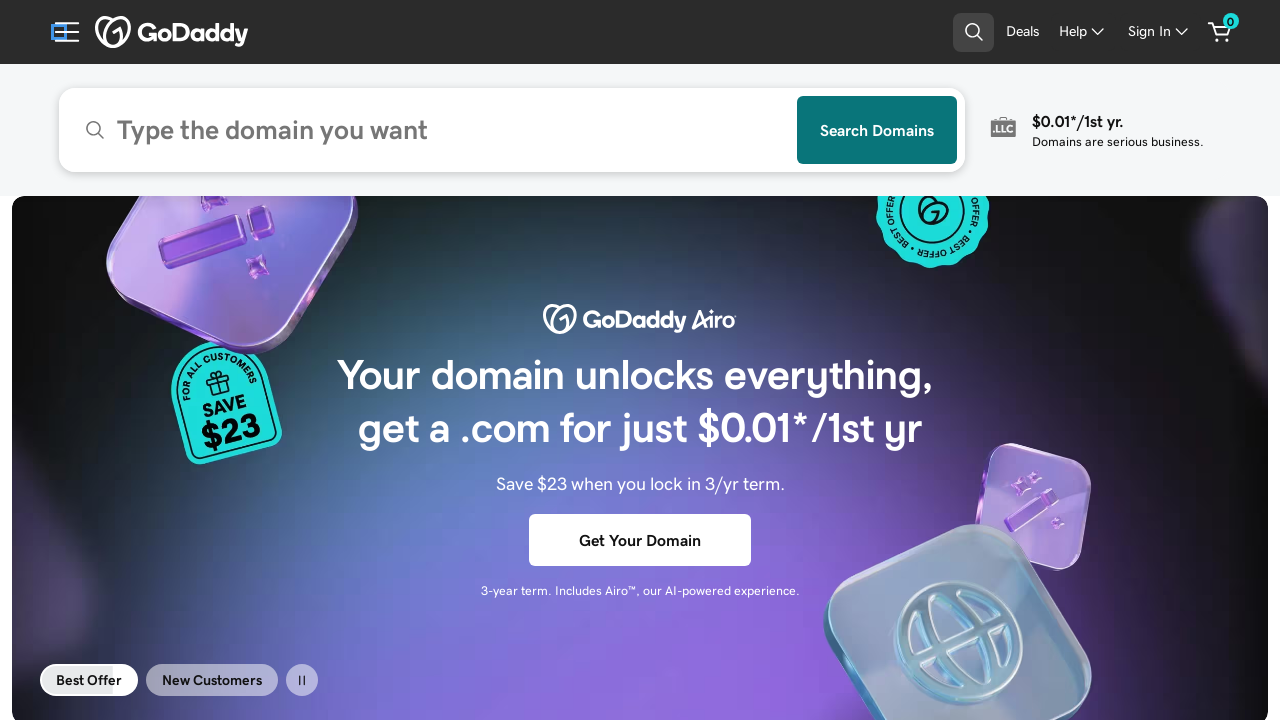